Tests different click types including double click and right click on buttons

Starting URL: https://demoqa.com/buttons

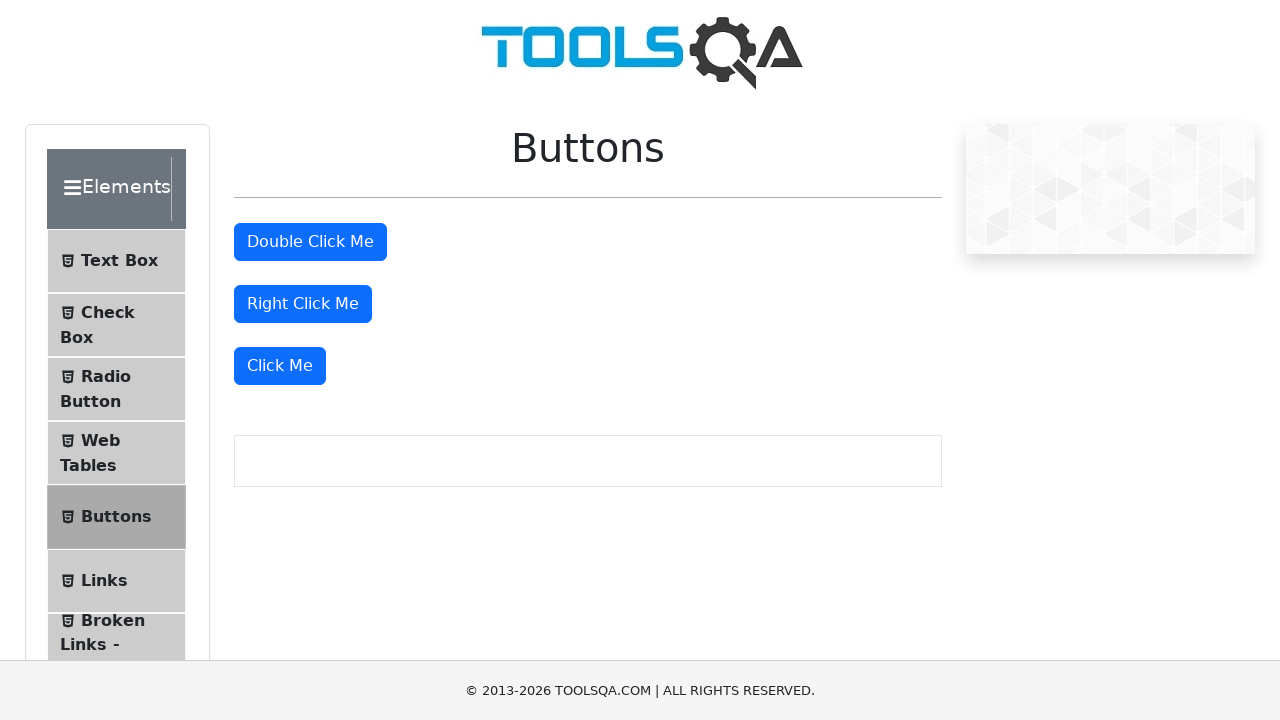

Double clicked the double click button at (310, 242) on button#doubleClickBtn
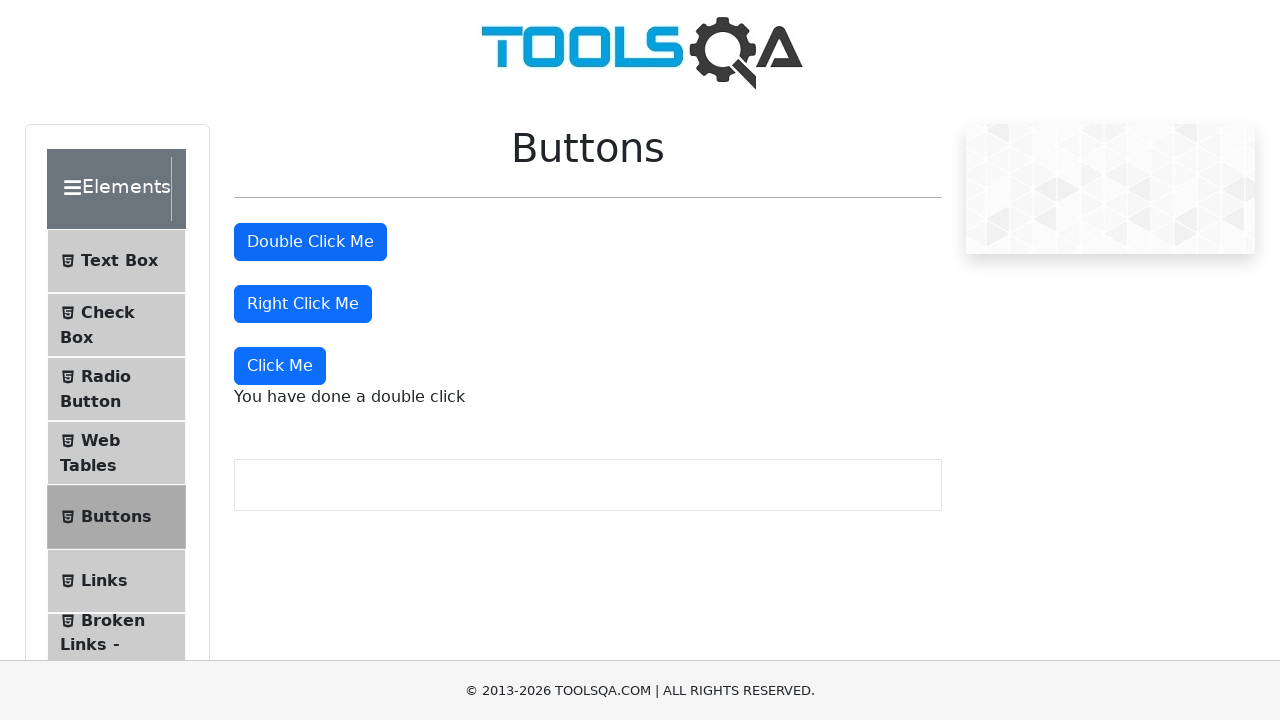

Right clicked the right click button at (303, 304) on button#rightClickBtn
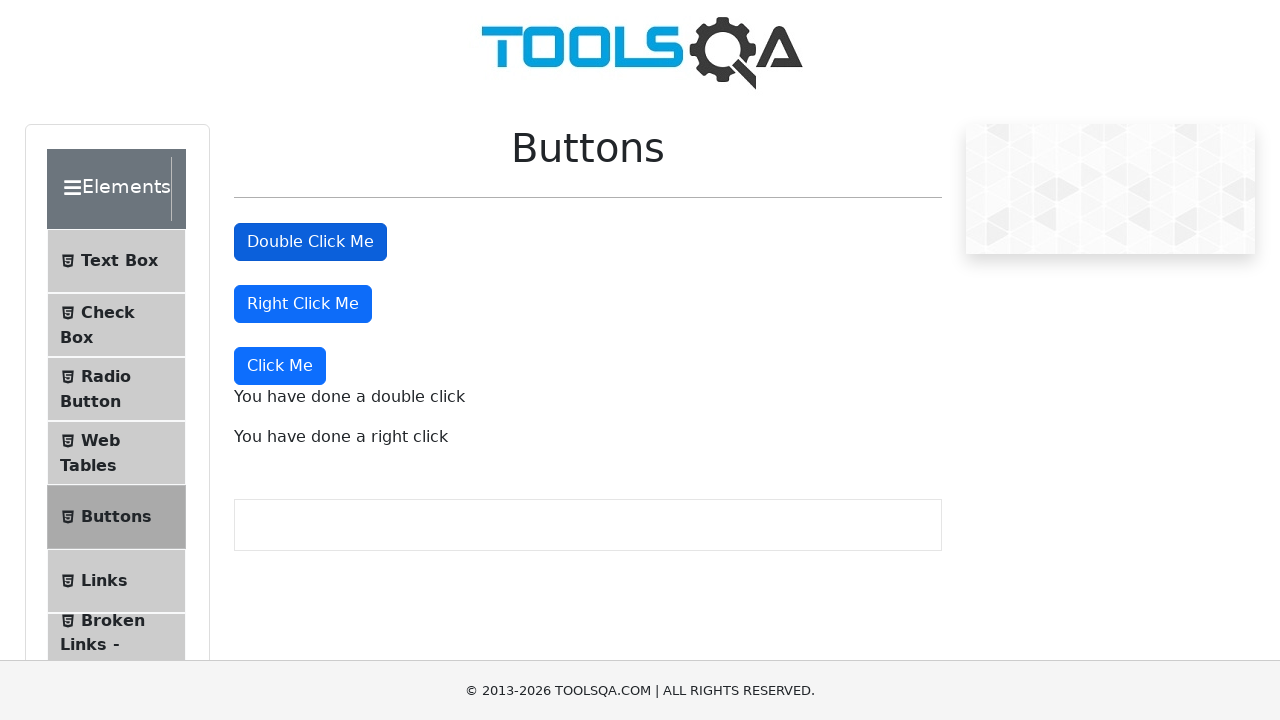

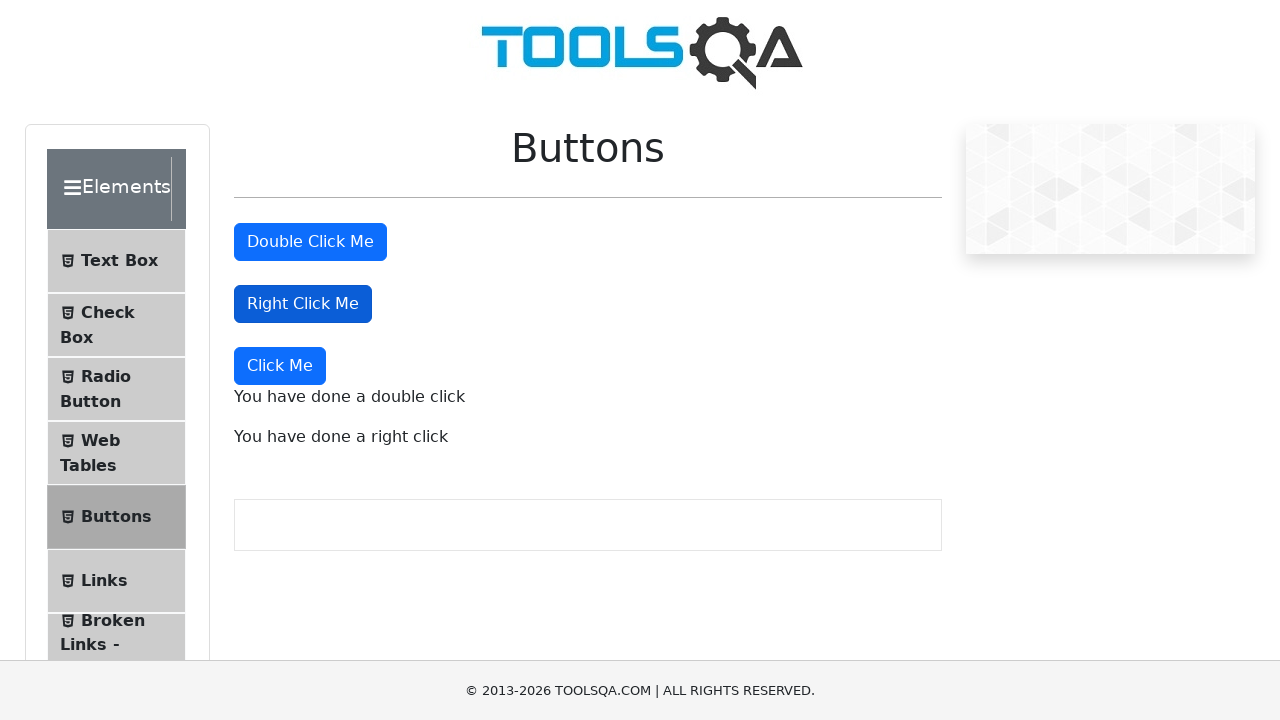